Tests that the text input field is cleared after adding a todo item

Starting URL: https://demo.playwright.dev/todomvc

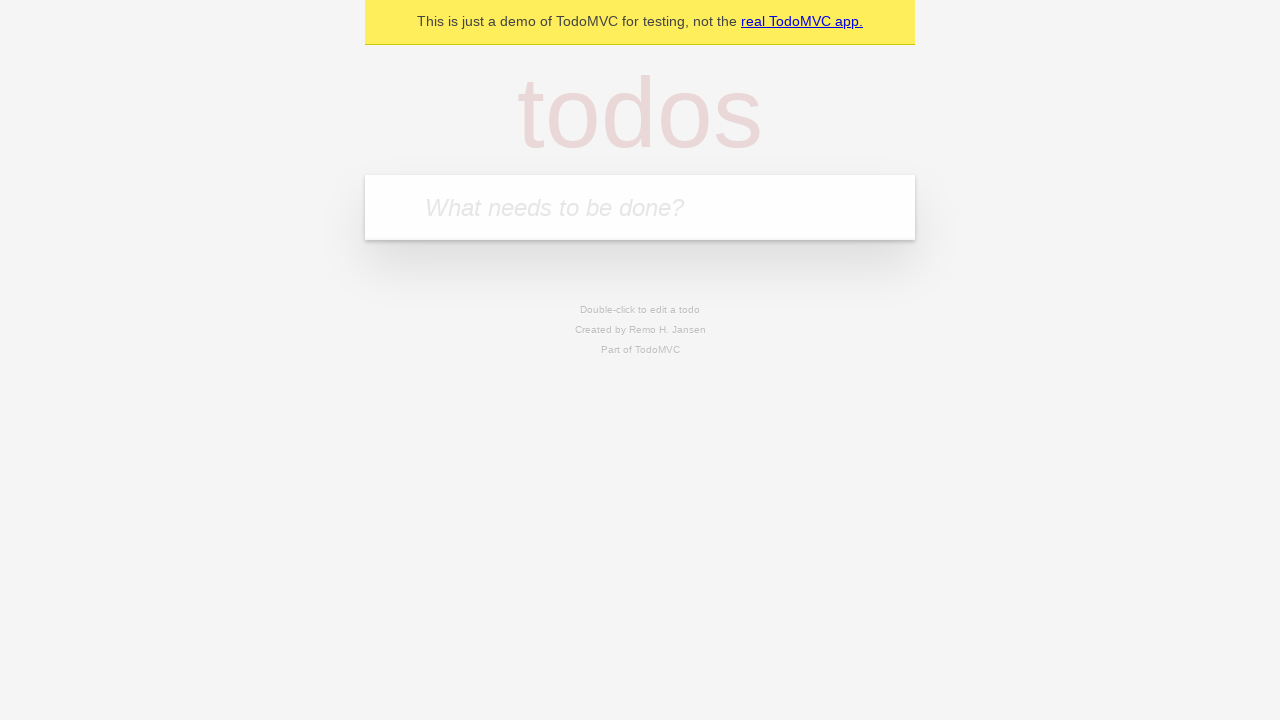

Filled input field with 'buy some cheese' on .new-todo
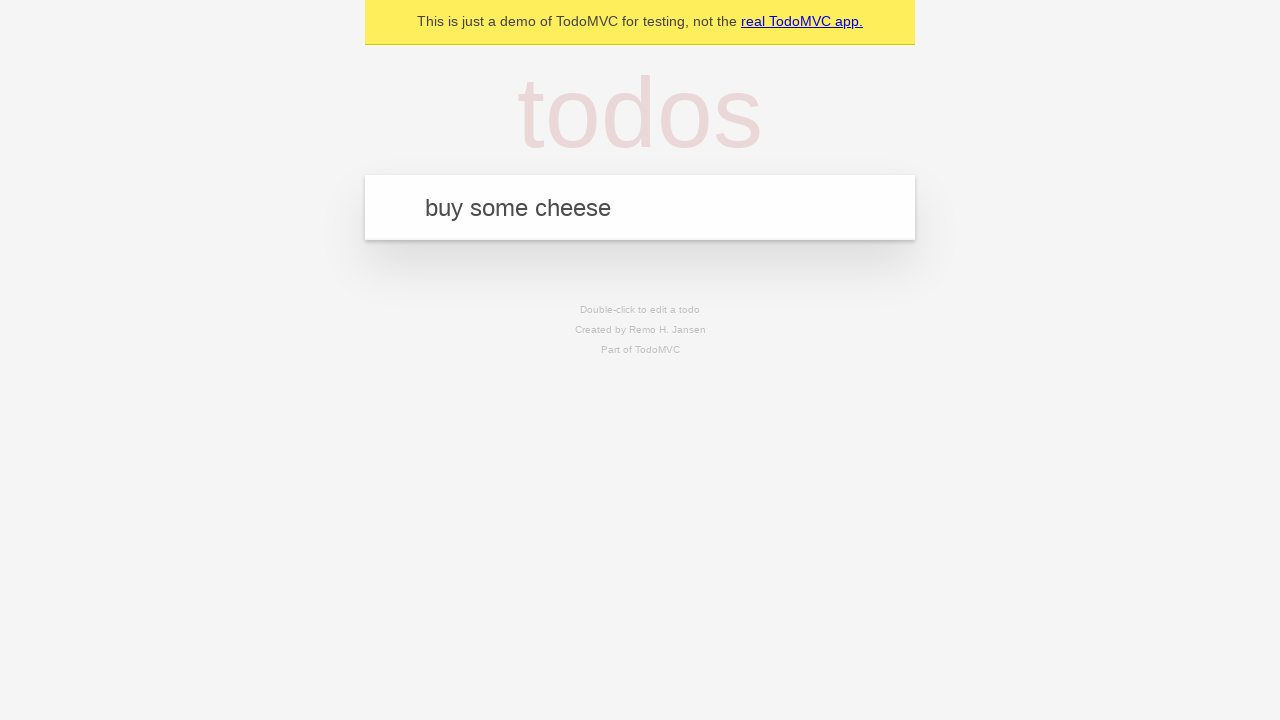

Pressed Enter to add todo item on .new-todo
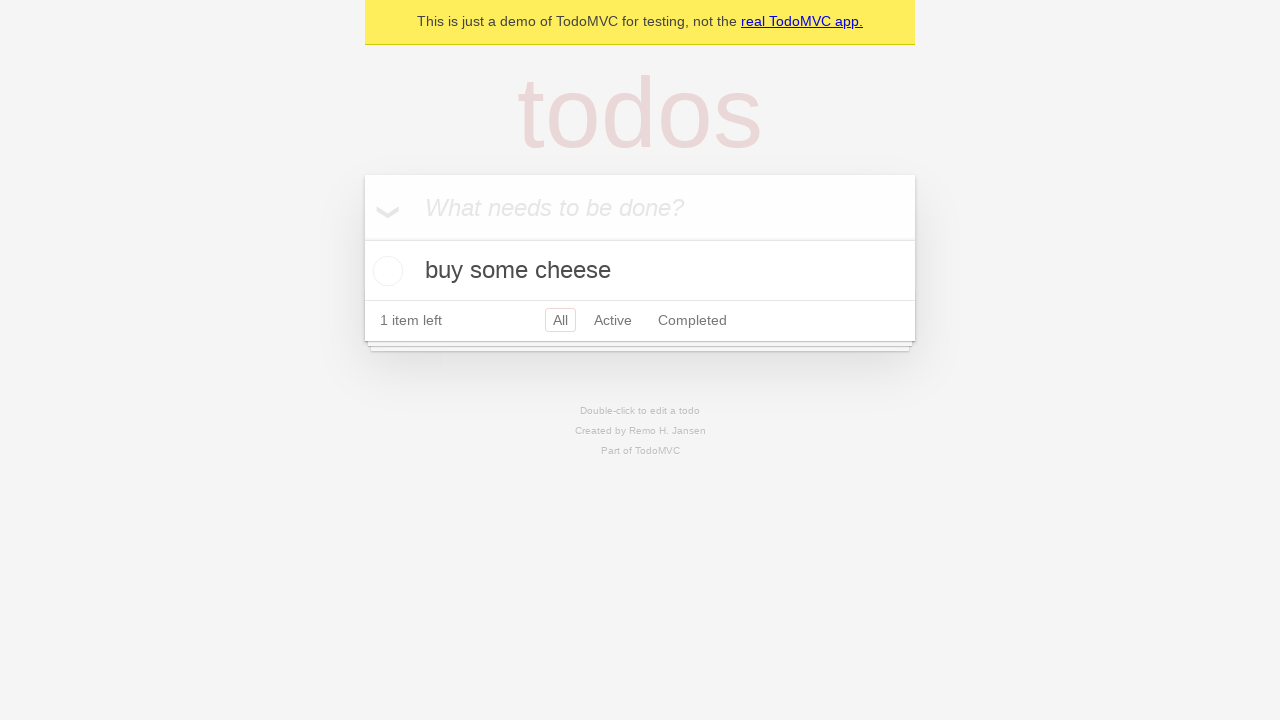

Todo item appeared in the list
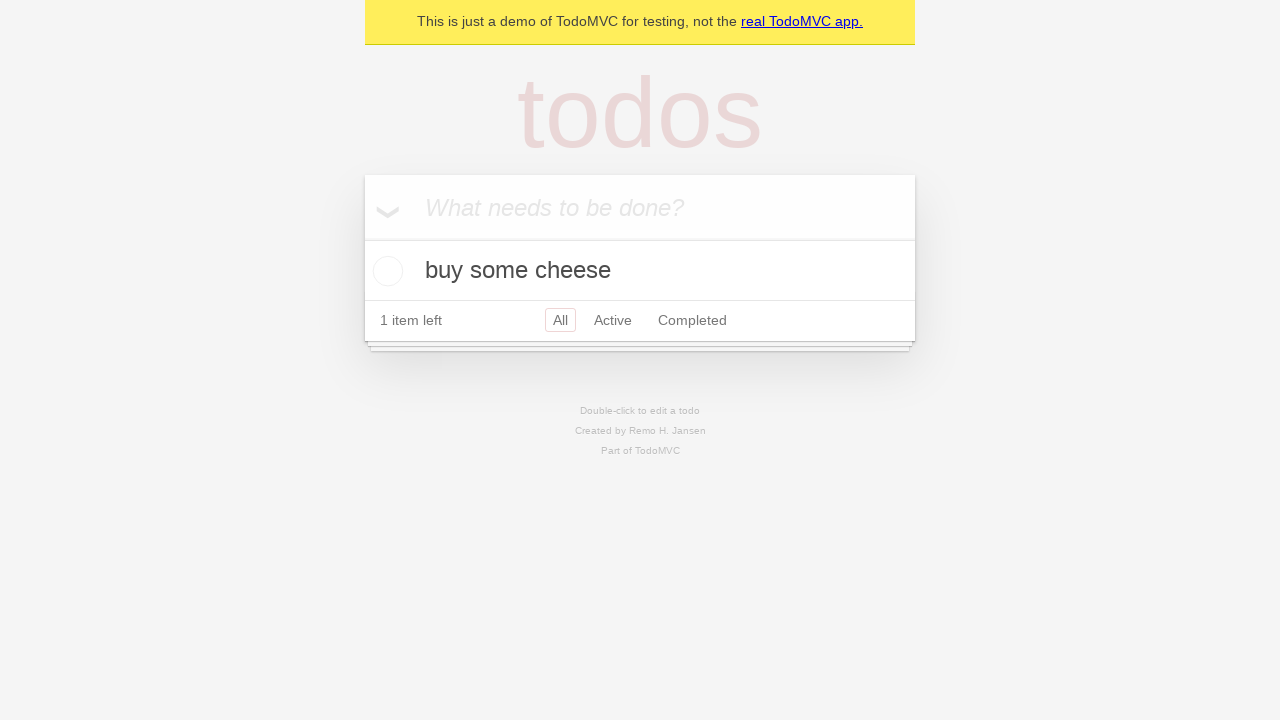

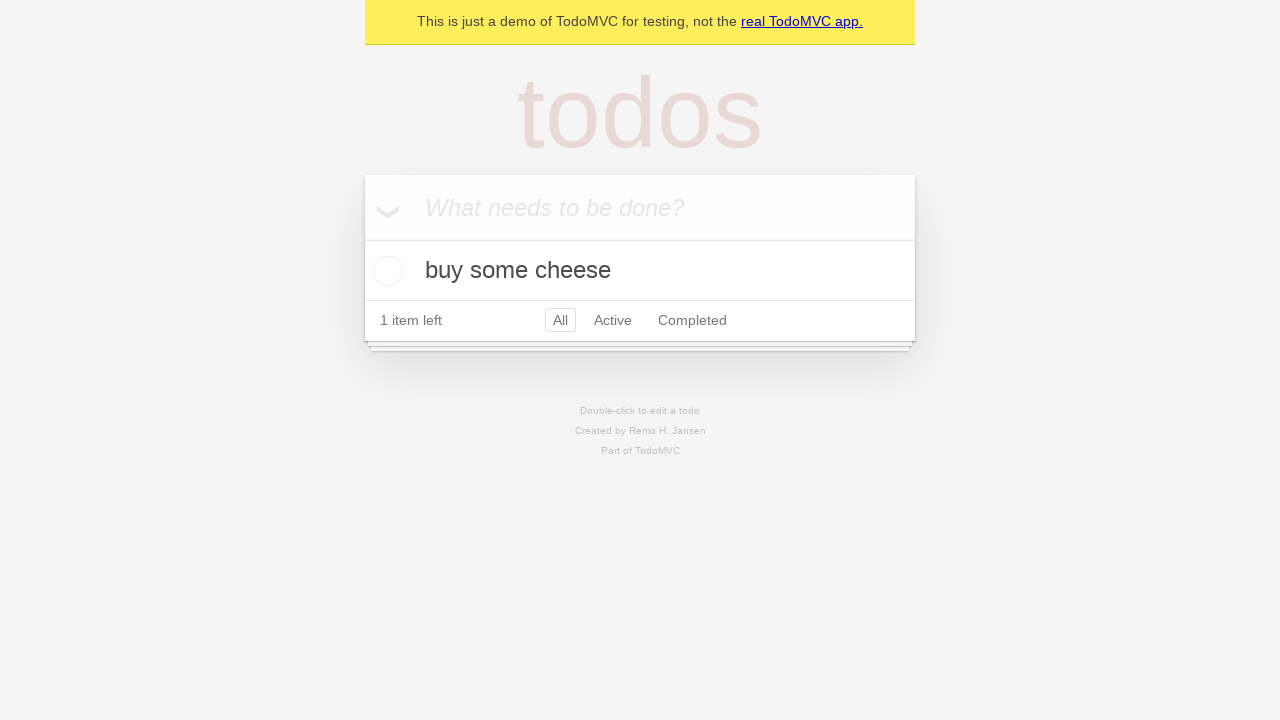